Tests the enabled/disabled state of form input elements by verifying a disabled input cannot be interacted with and an enabled input can receive text input

Starting URL: https://formy-project.herokuapp.com/enabled

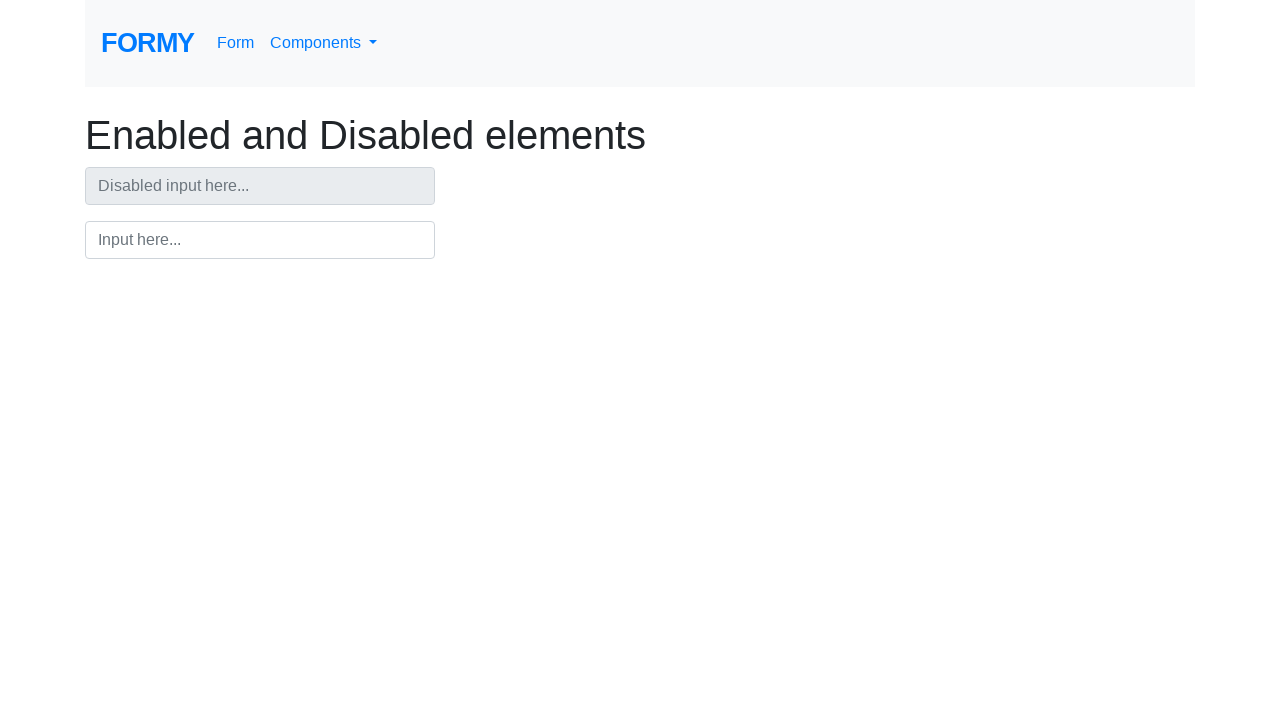

Waited for disabled input element to be present
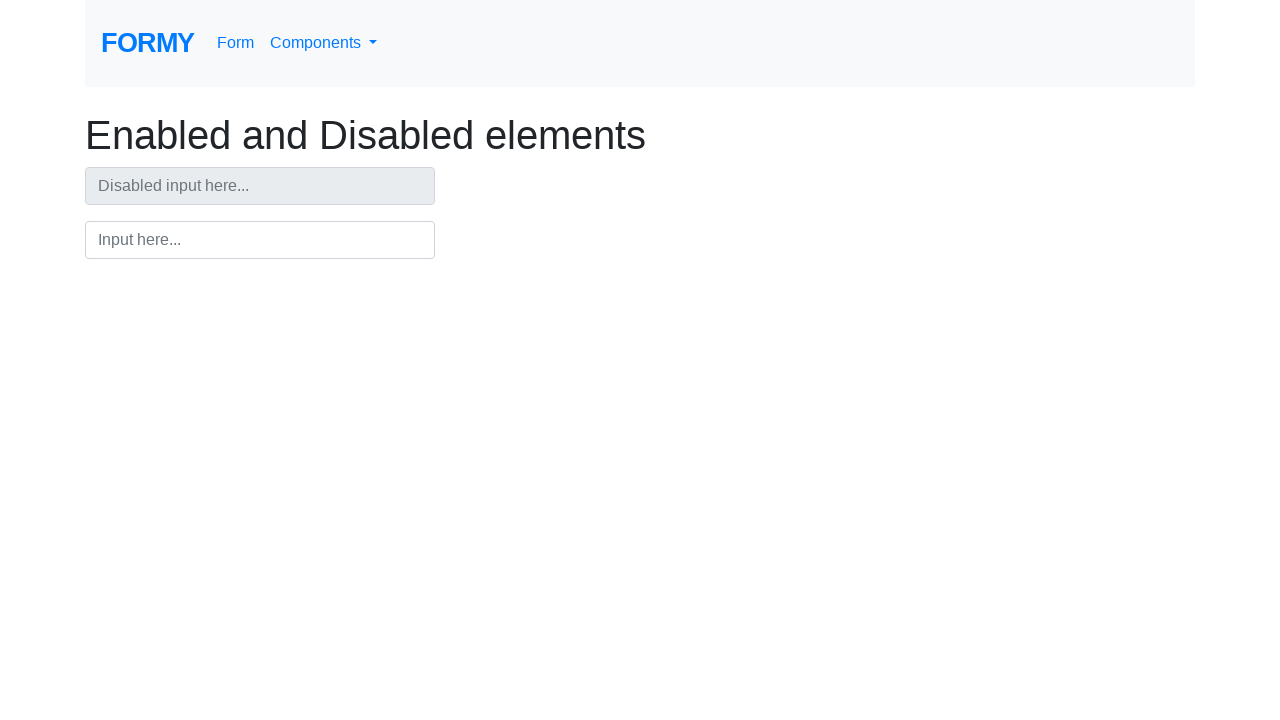

Verified disabled input element is in disabled state
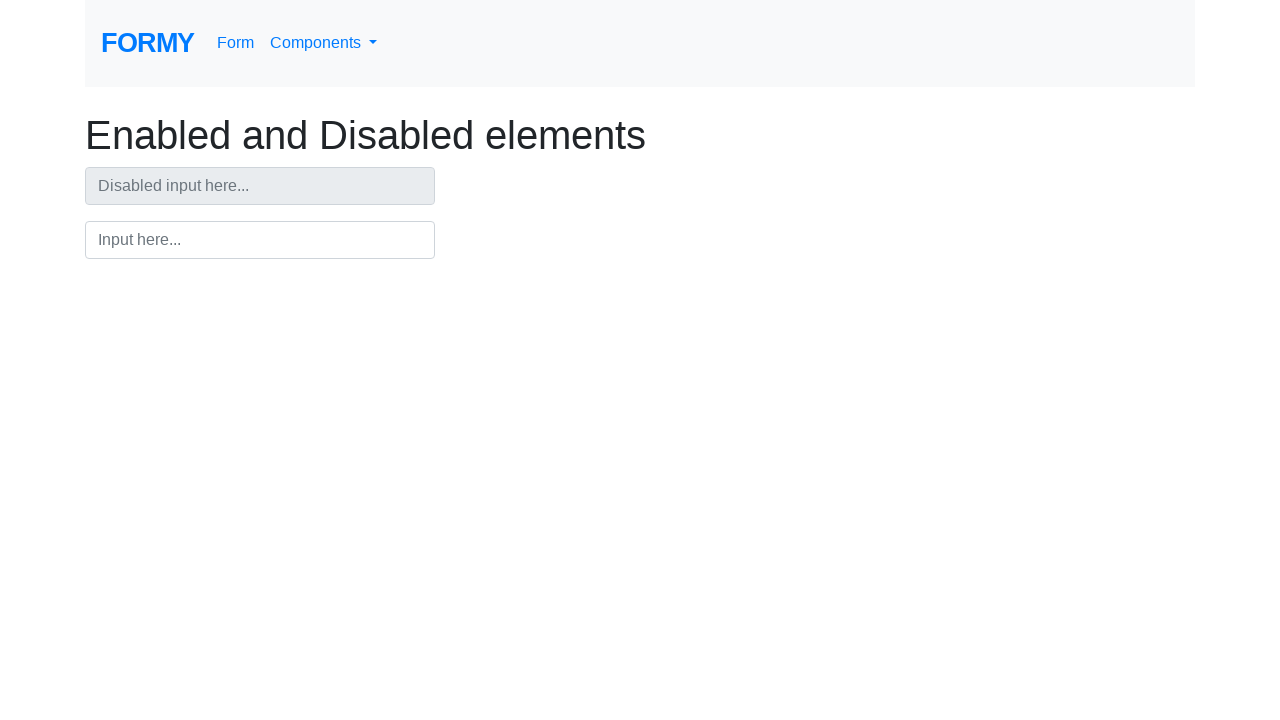

Verified enabled input element is in enabled state
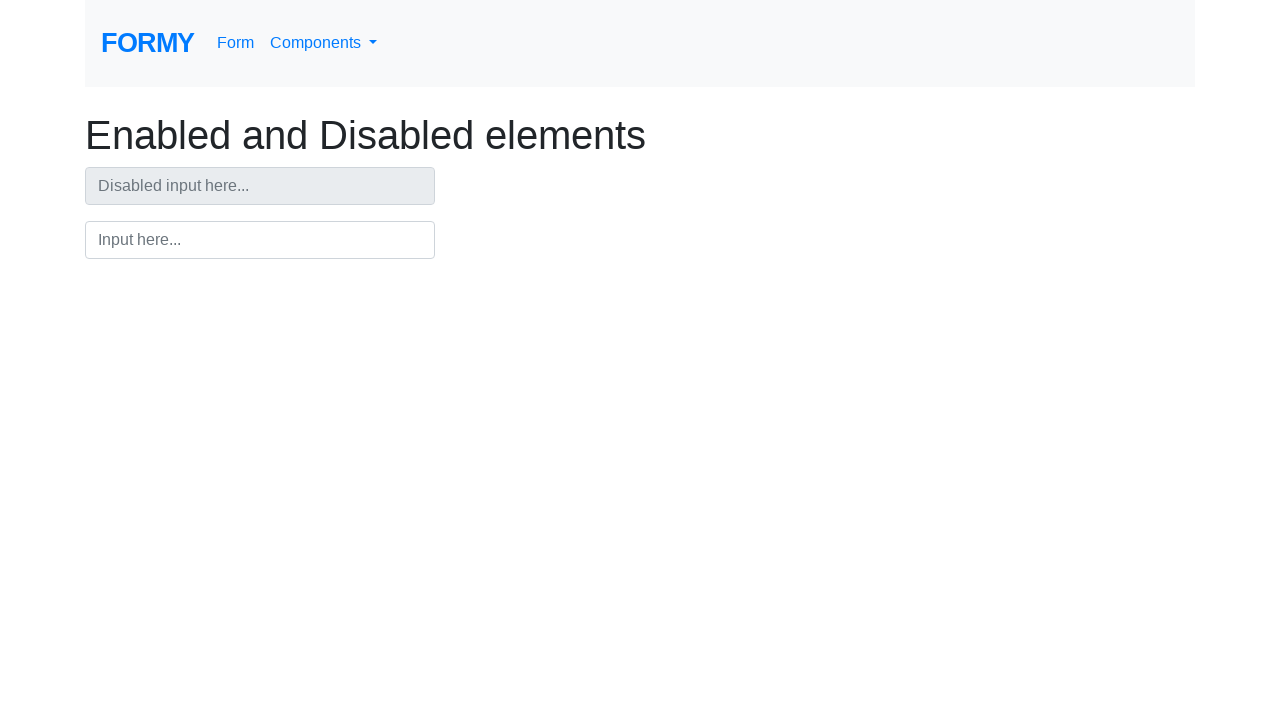

Filled enabled input field with 'testing enabled field input' on #input
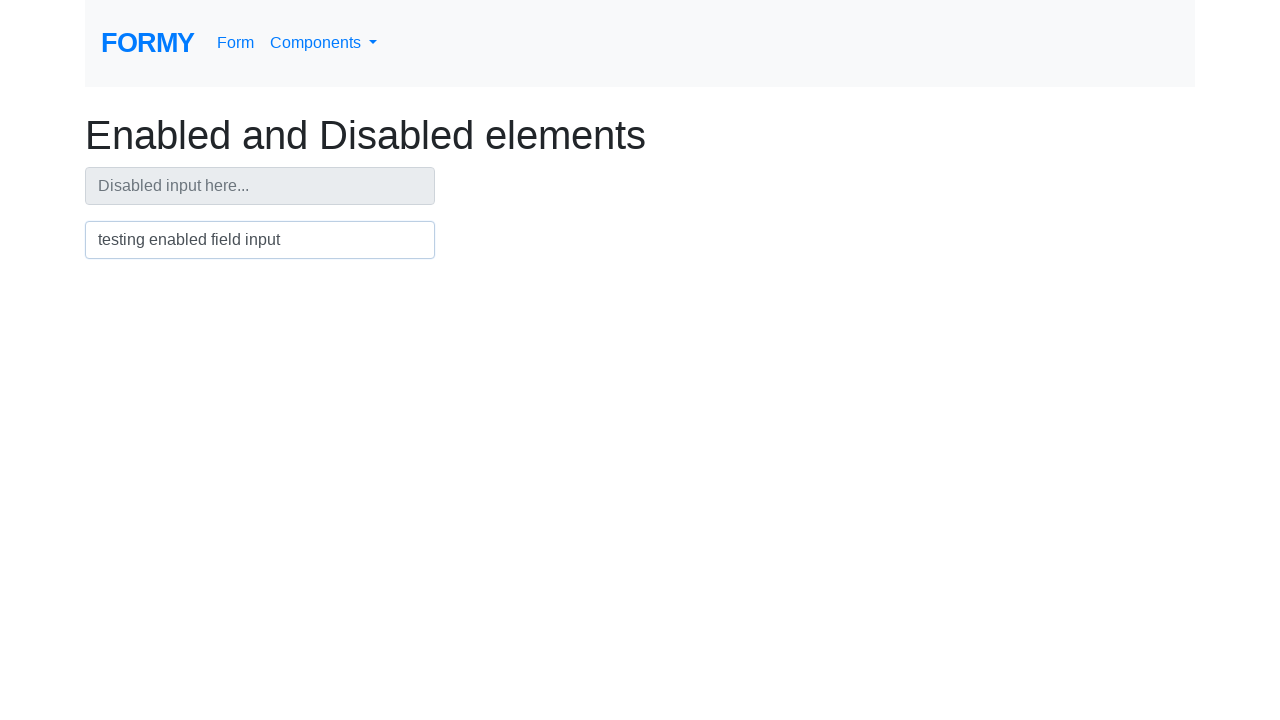

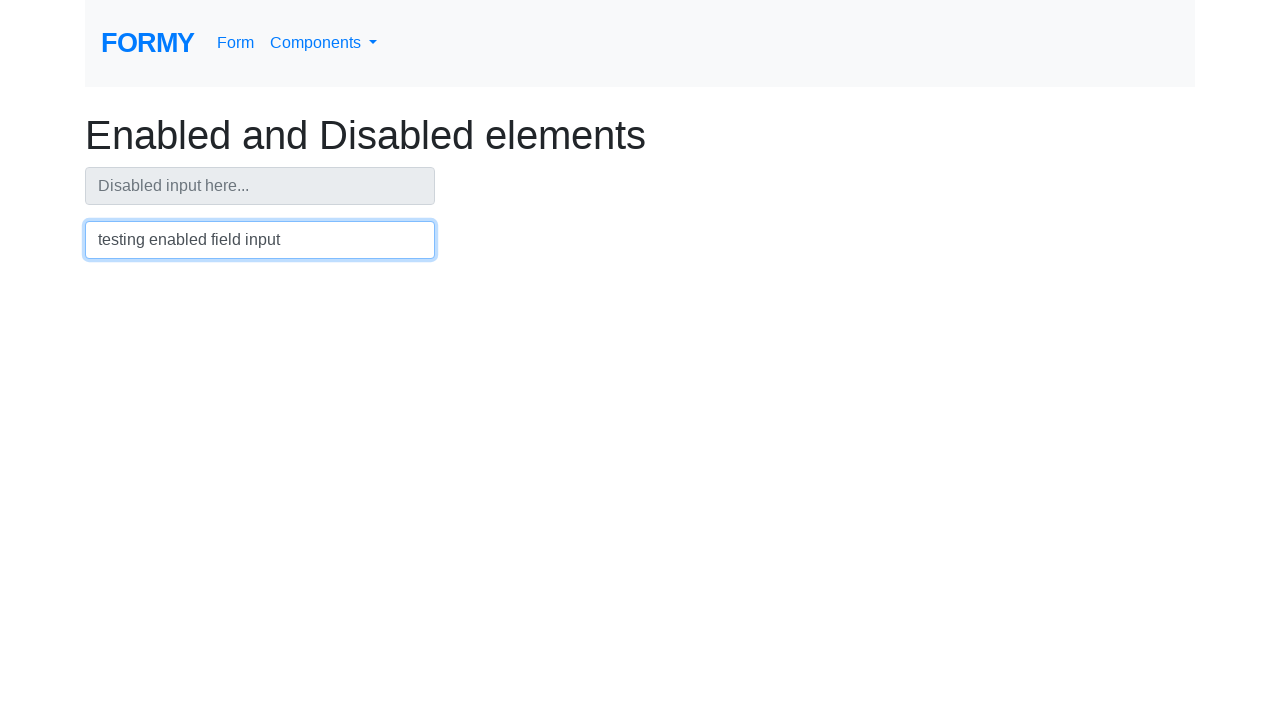